Tests checkbox functionality by checking a hobby checkbox on a practice form.

Starting URL: https://demoqa.com/automation-practice-form

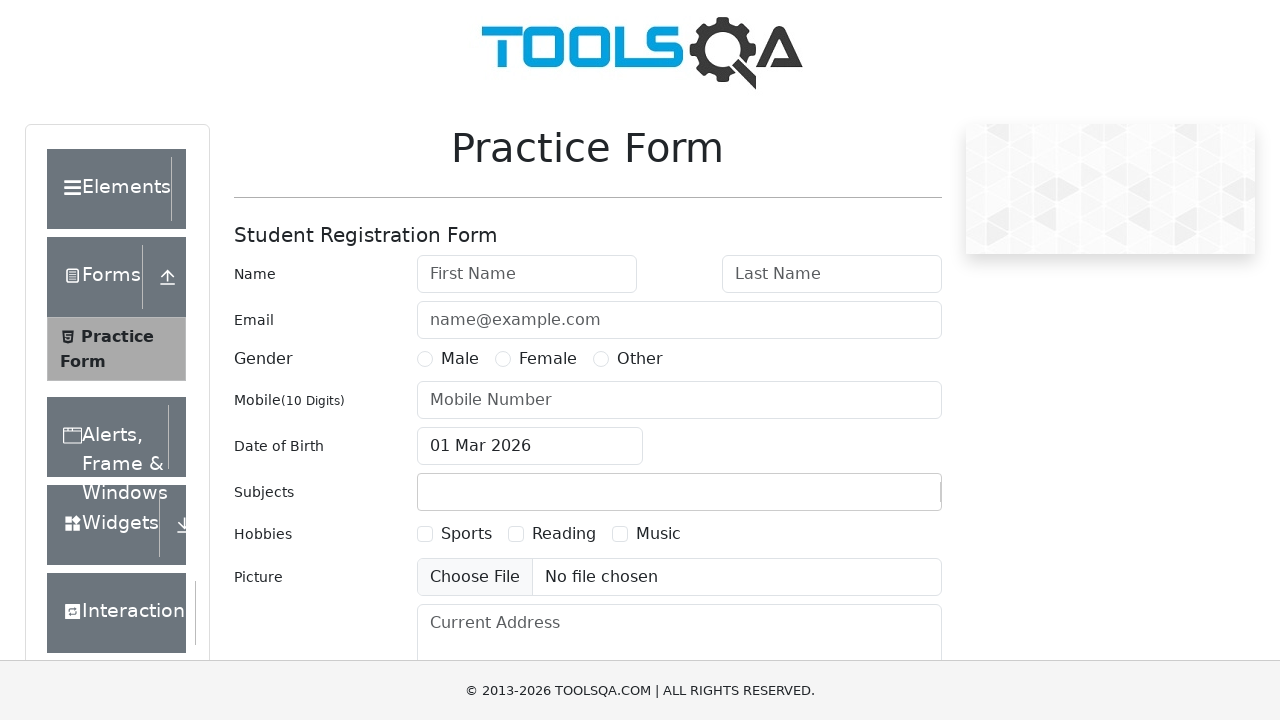

Checked the second hobby checkbox at (564, 534) on label[for="hobbies-checkbox-2"]
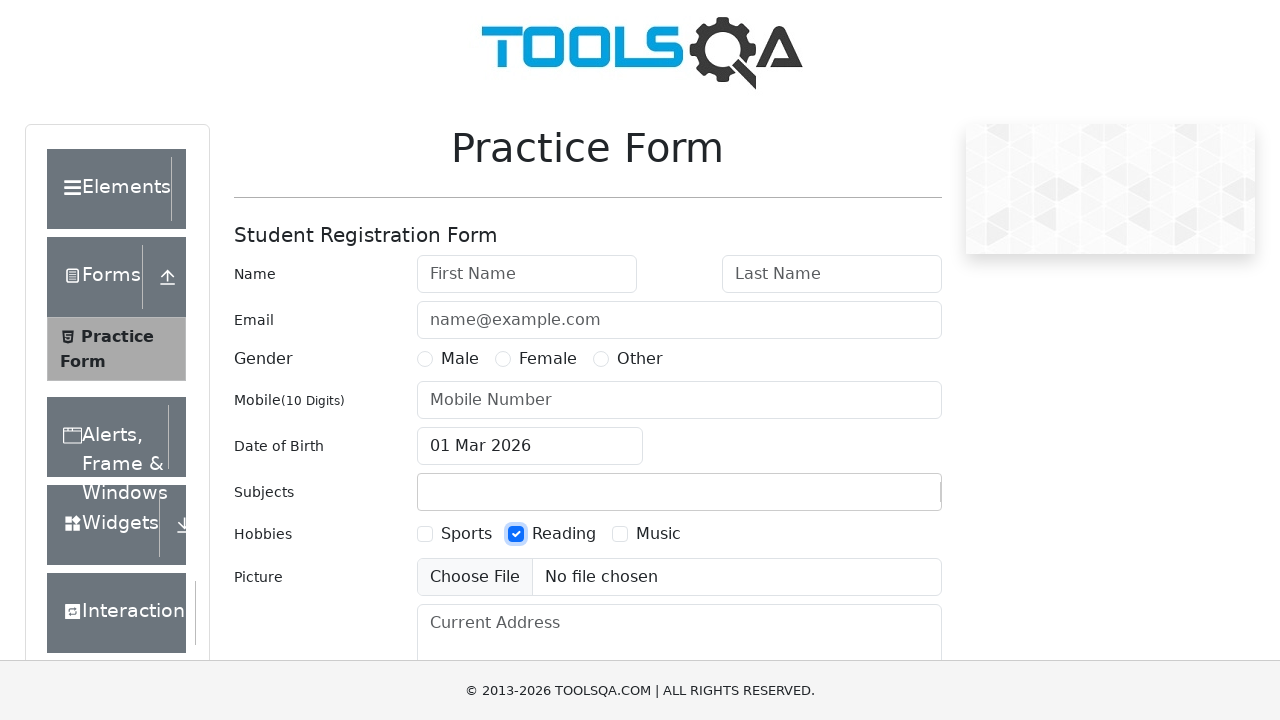

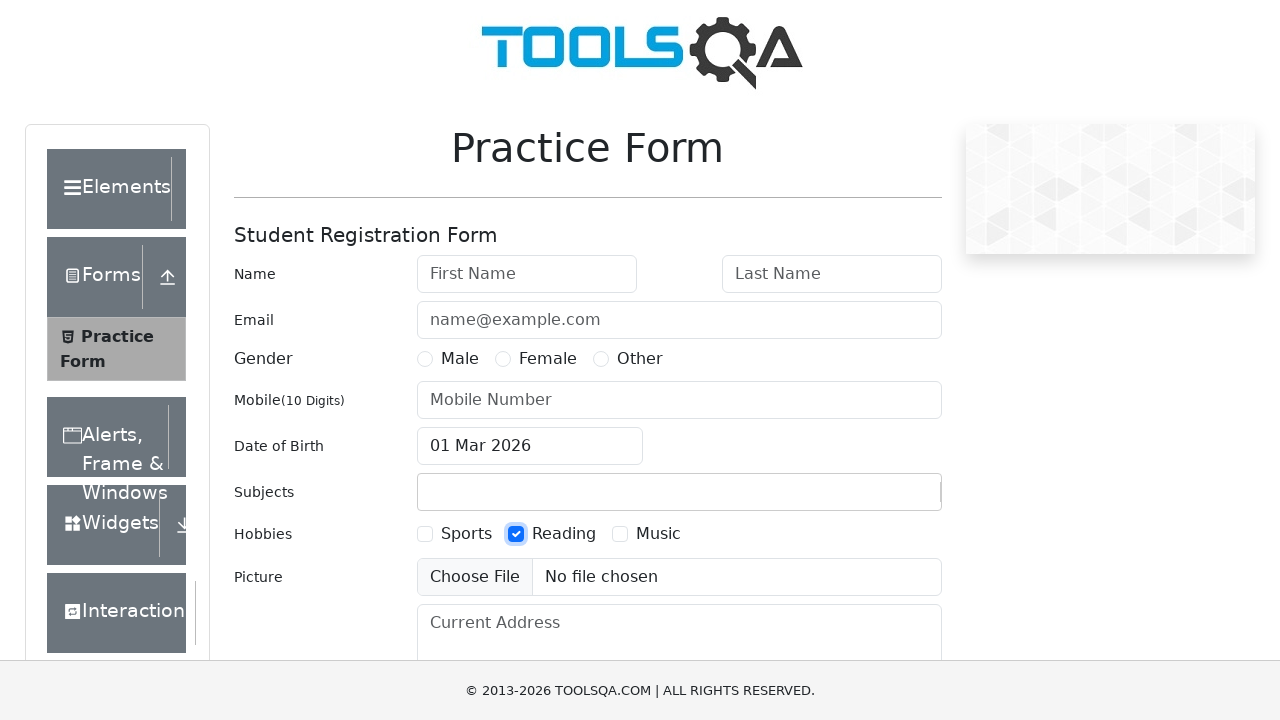